Navigates to The Internet demo site and clicks on a link containing "onload event" text to test dynamic content loading

Starting URL: http://the-internet.herokuapp.com/

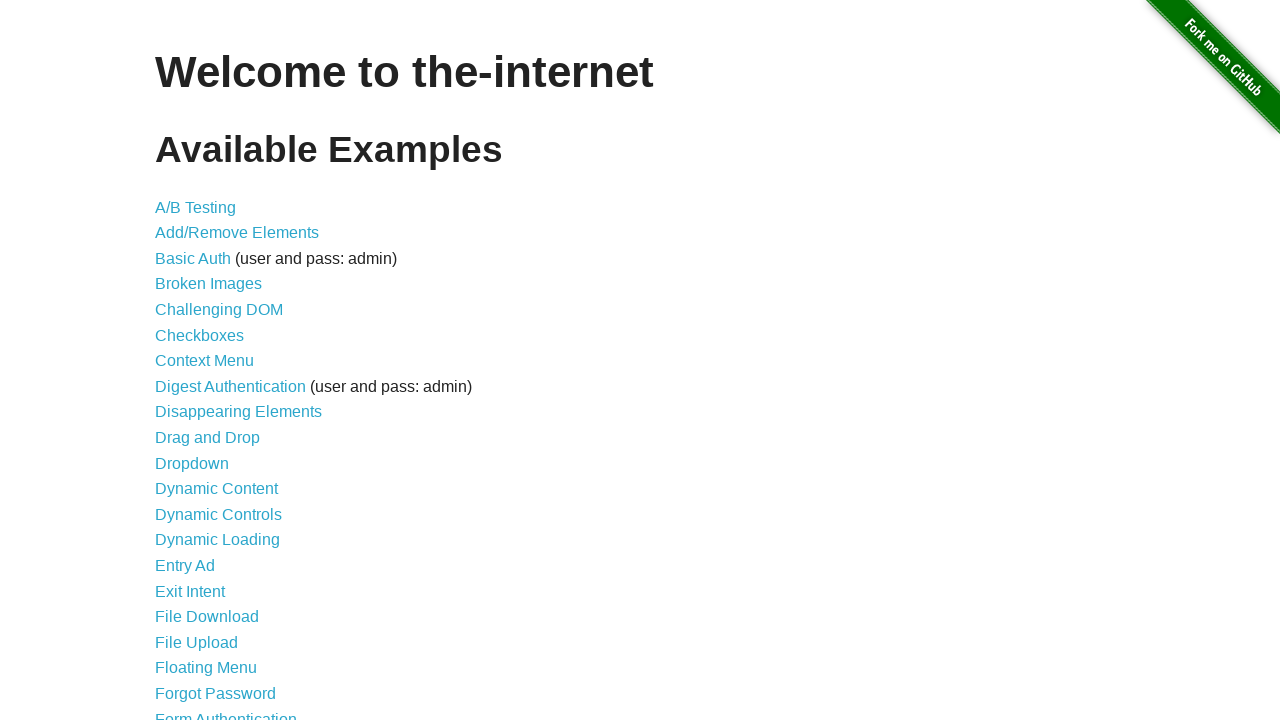

Navigated to The Internet demo site home page
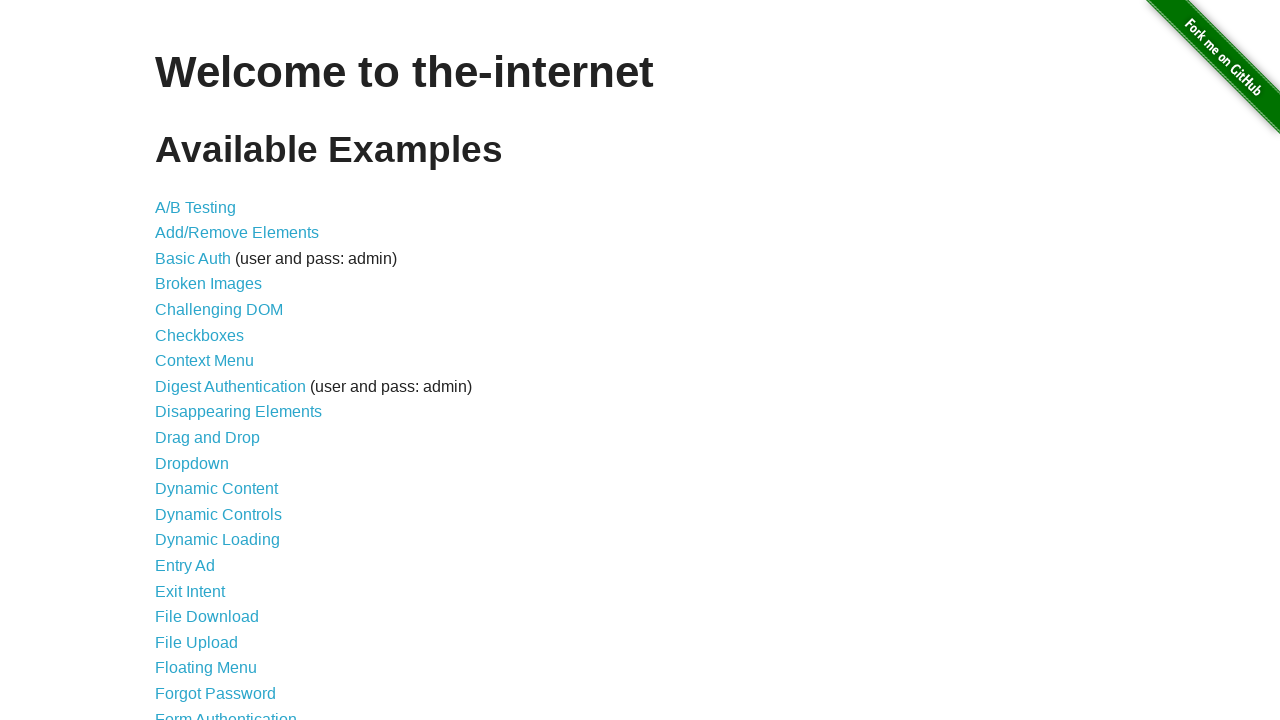

Located the link containing 'onload event' text
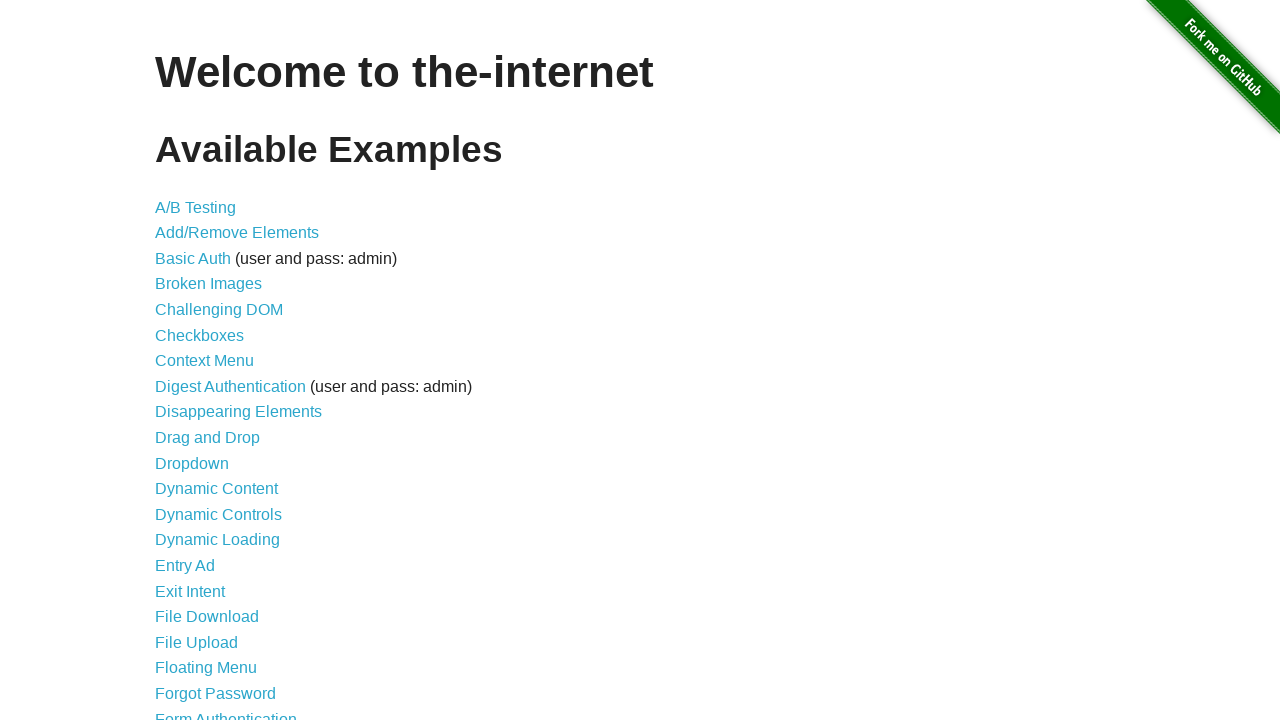

Clicked on the 'onload event' link to test dynamic content loading at (259, 360) on xpath=//a[contains(text(),'onload event')]
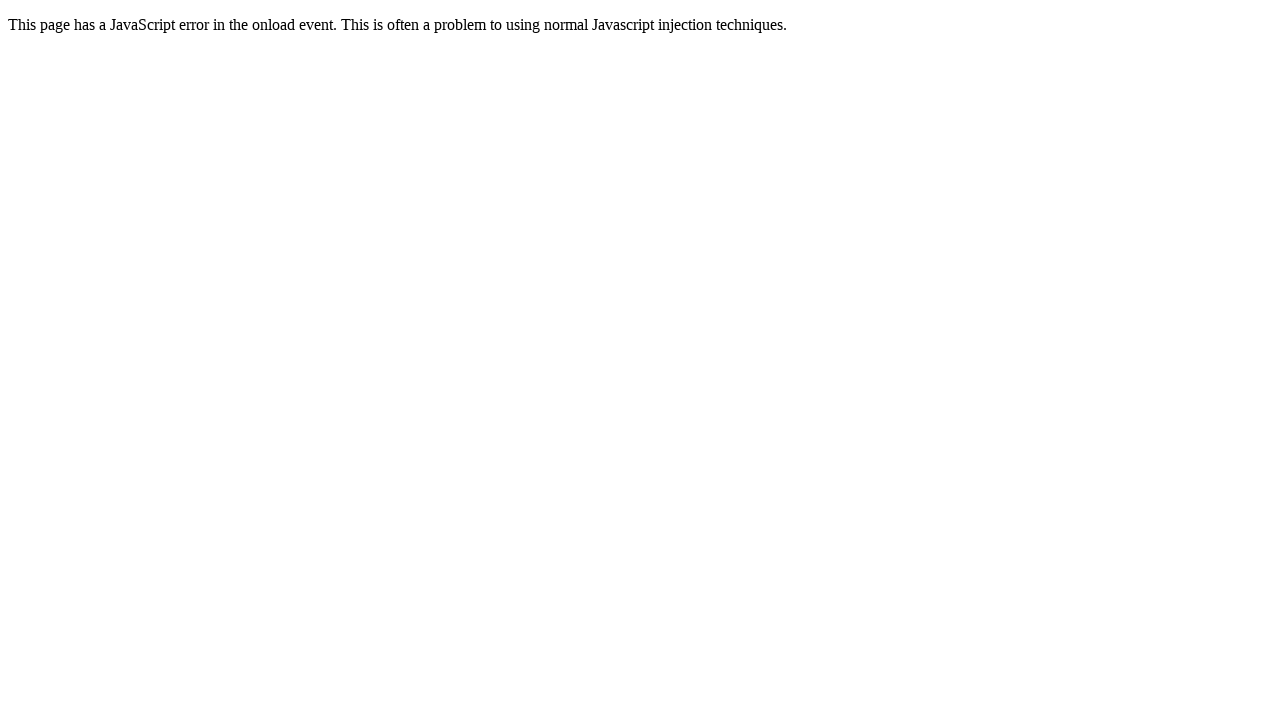

Page loaded completely after clicking the dynamic link
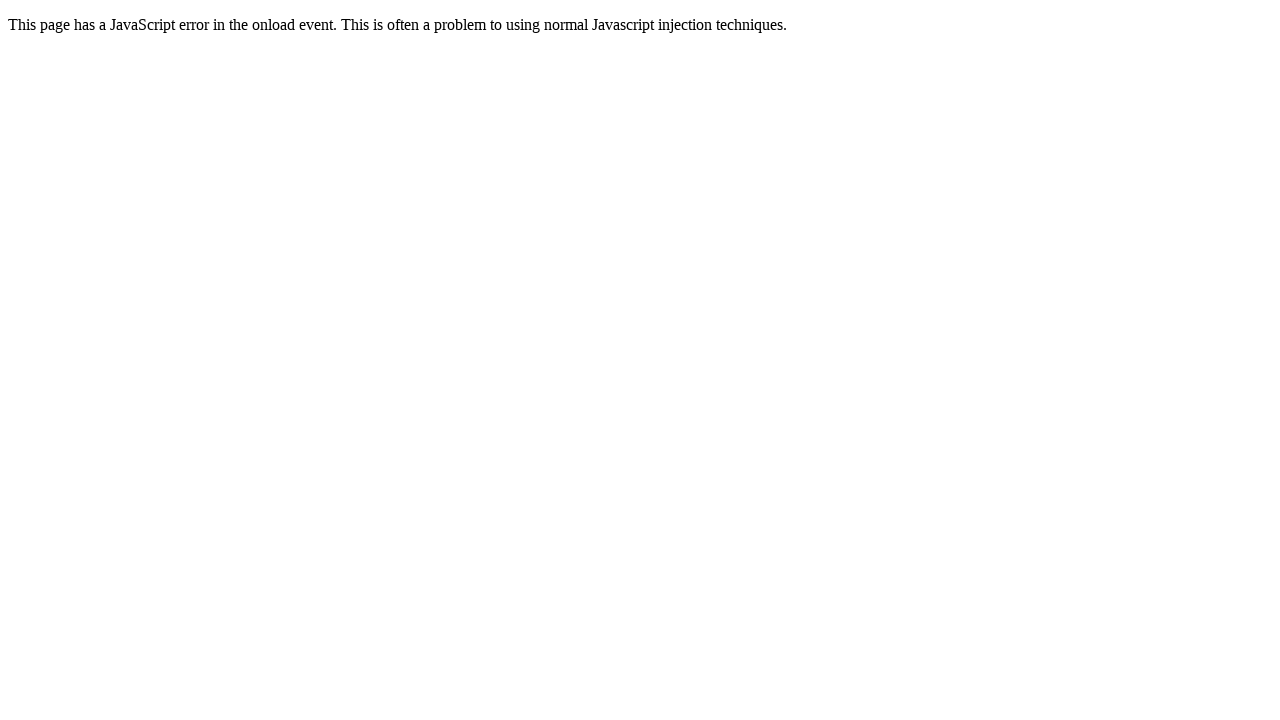

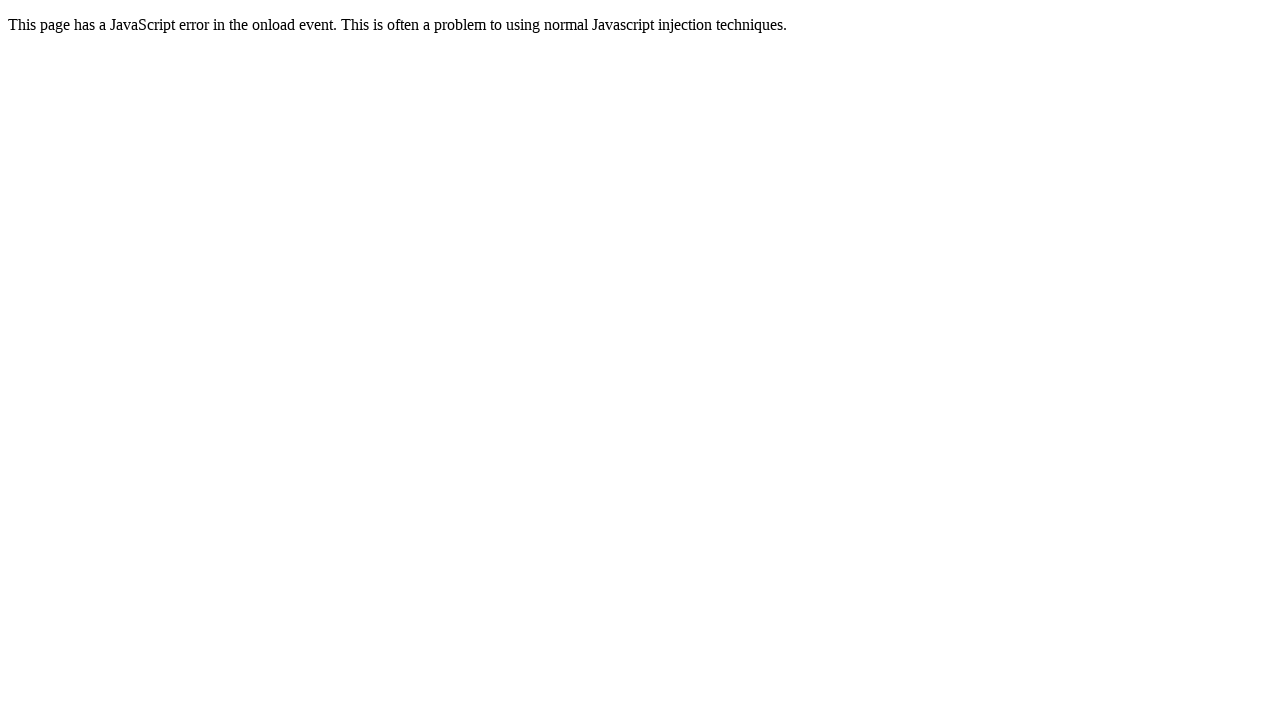